Tests clicking the comments link to navigate to new comments page

Starting URL: https://news.ycombinator.com/

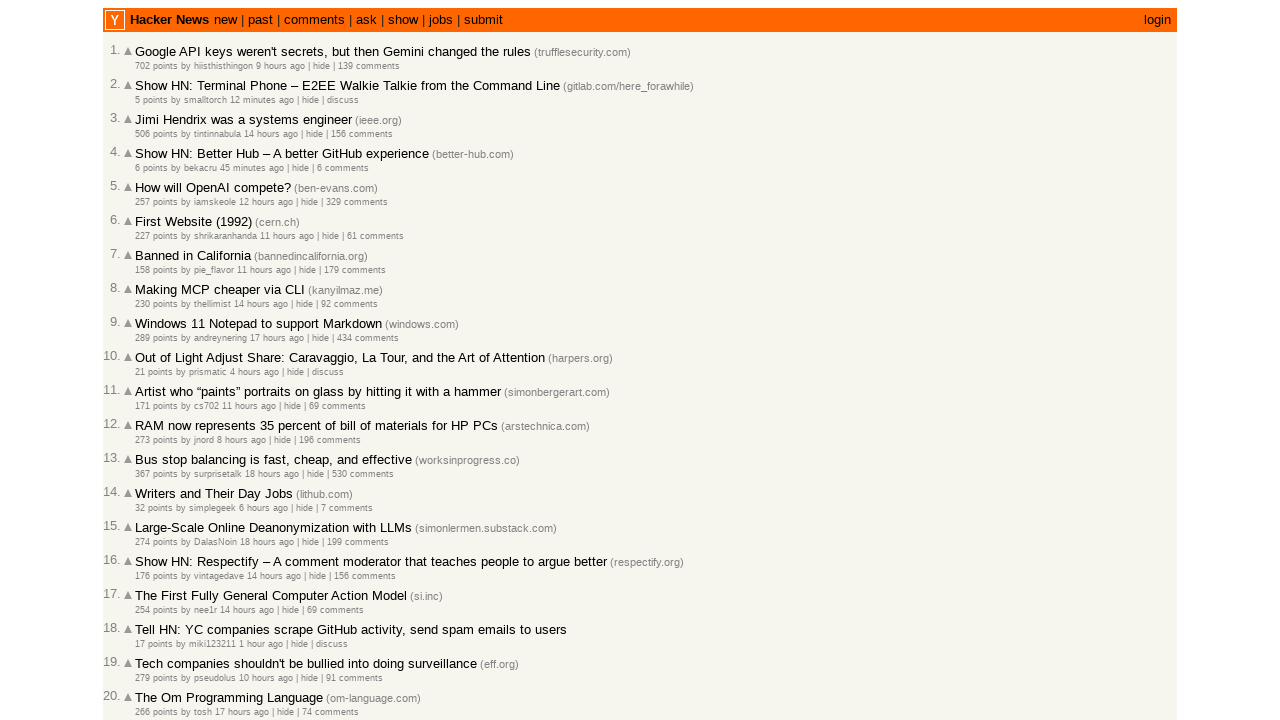

Clicked comments link at (314, 20) on a:has-text('comments')
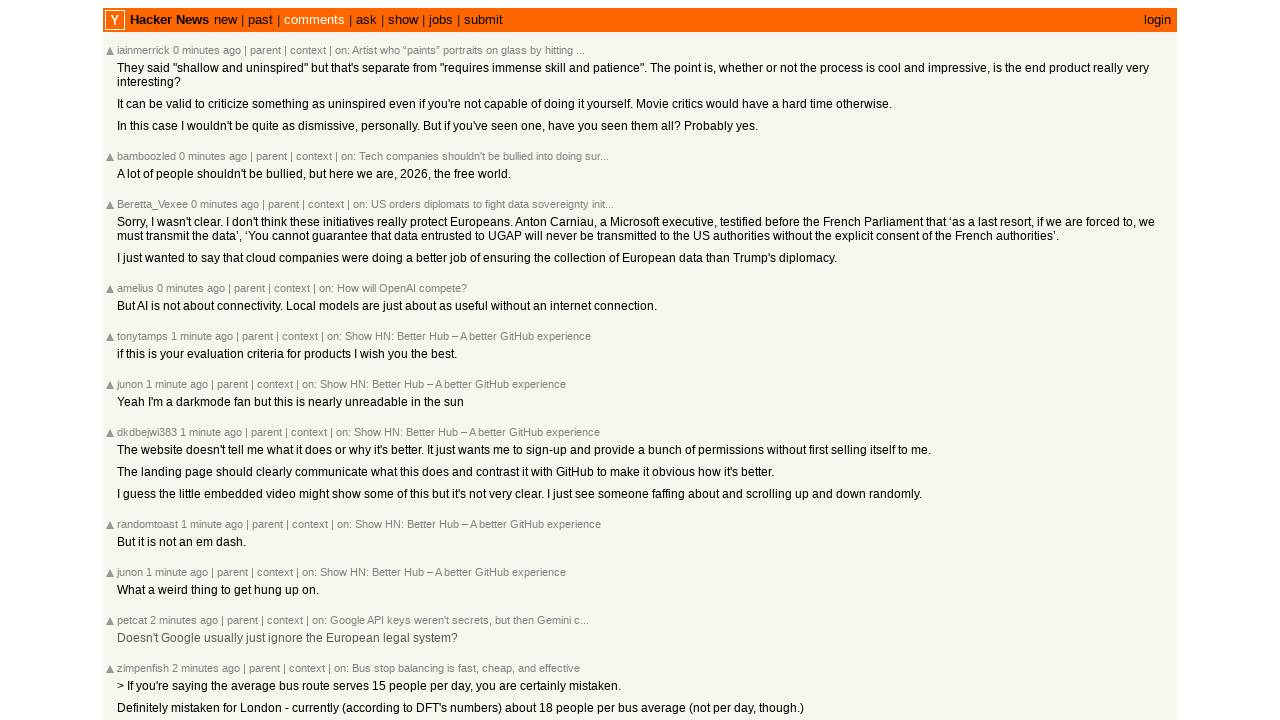

Verified navigation to new comments page URL
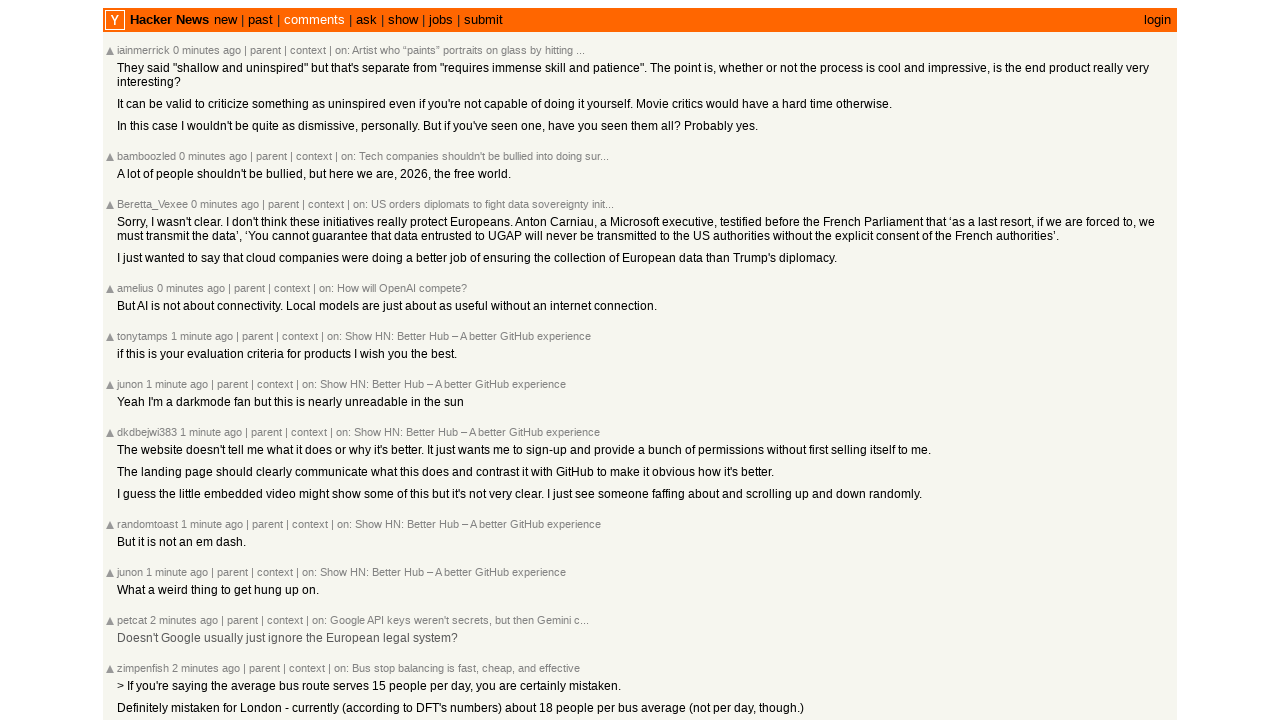

Verified page title contains 'New Comments'
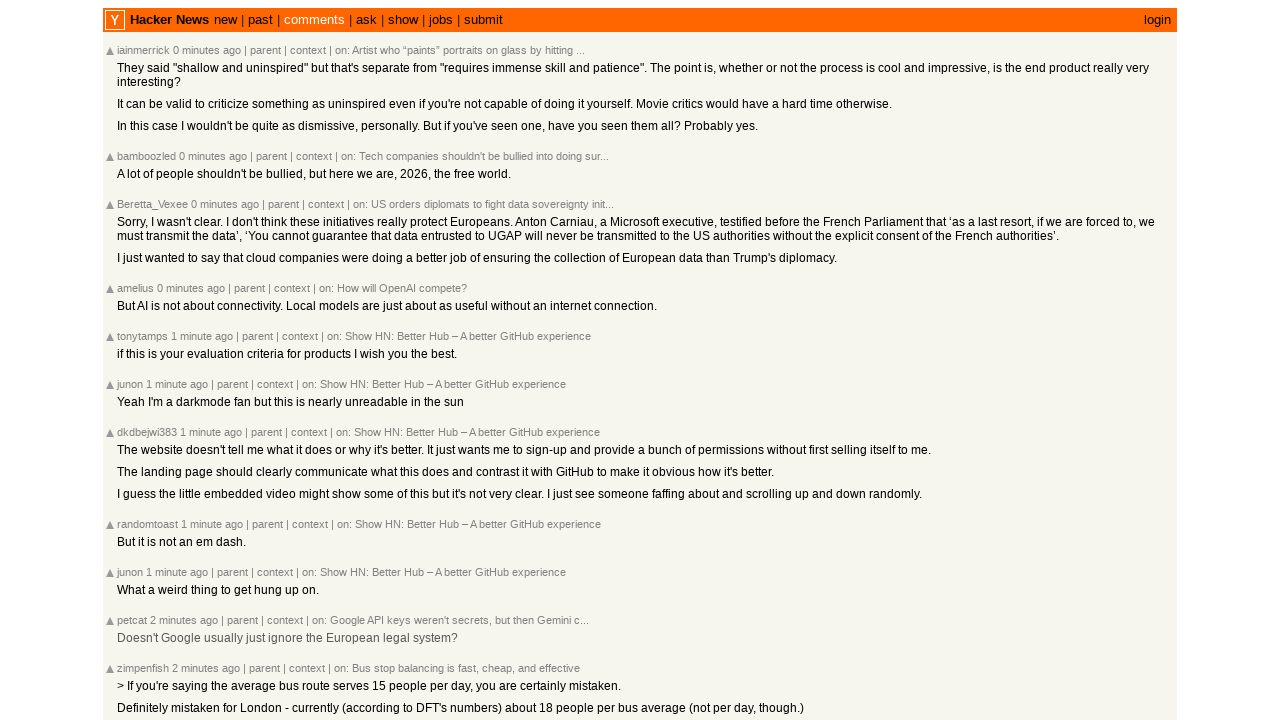

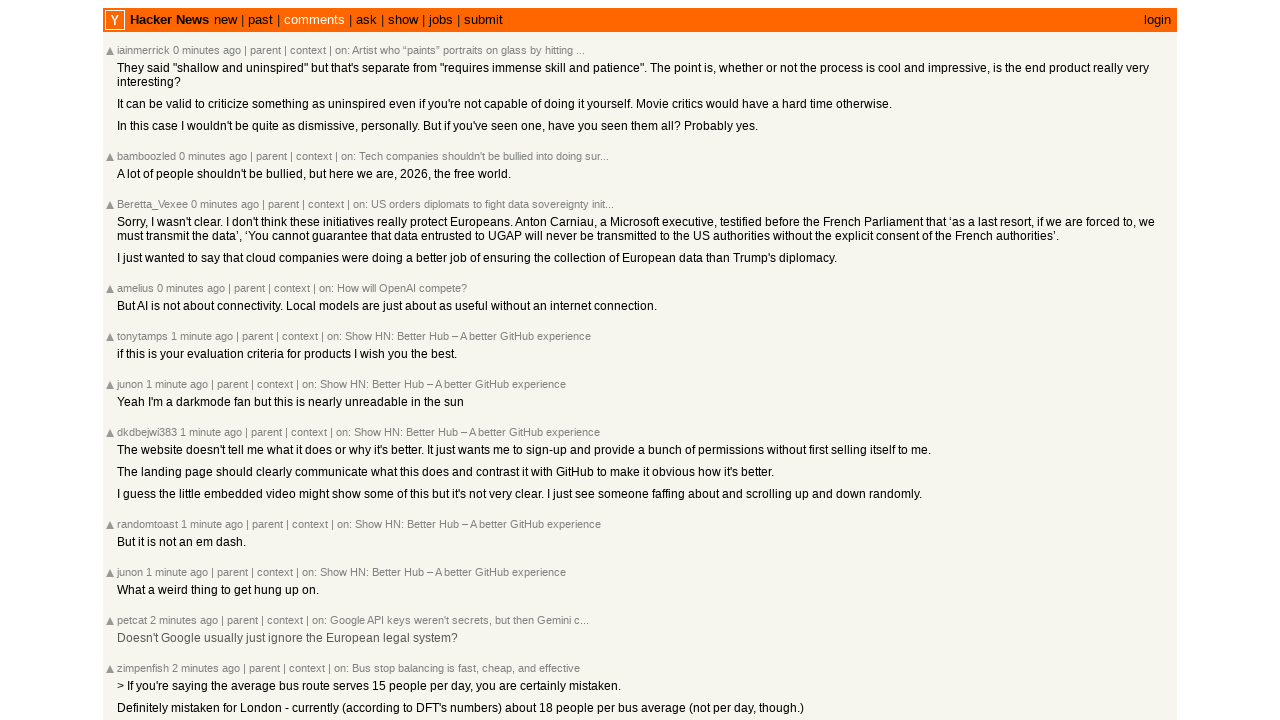